Tests JavaScript prompt alert functionality by clicking the JS Prompt button, accepting the alert dialog, and verifying the result message is displayed on the page.

Starting URL: https://the-internet.herokuapp.com/javascript_alerts

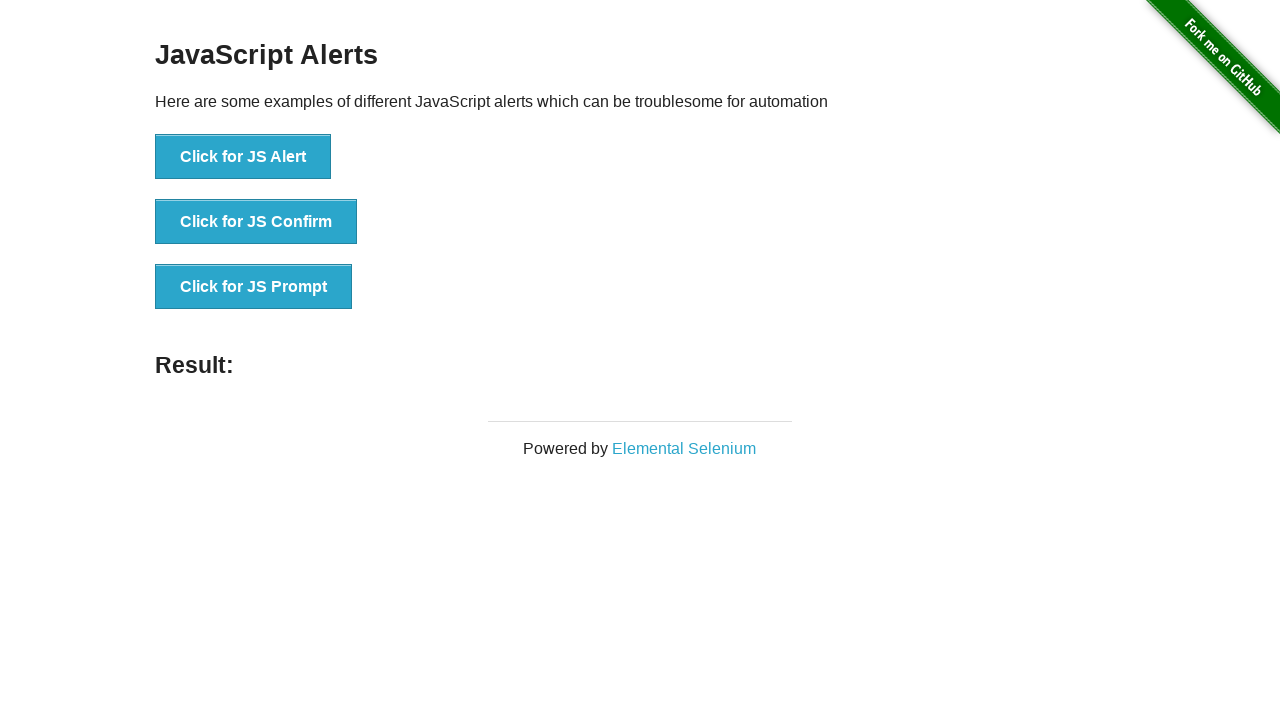

Clicked the JS Prompt button at (254, 287) on xpath=//button[@onclick='jsPrompt()']
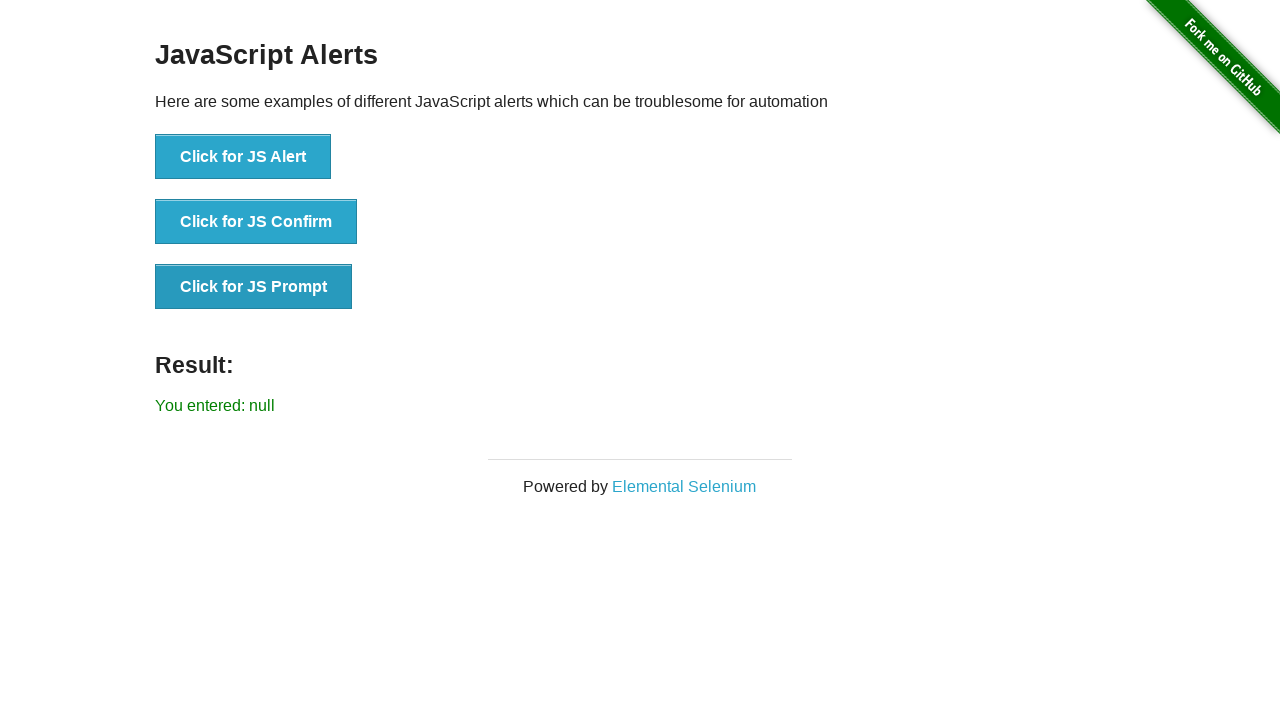

Set up dialog handler to accept prompt with 'welcome' text
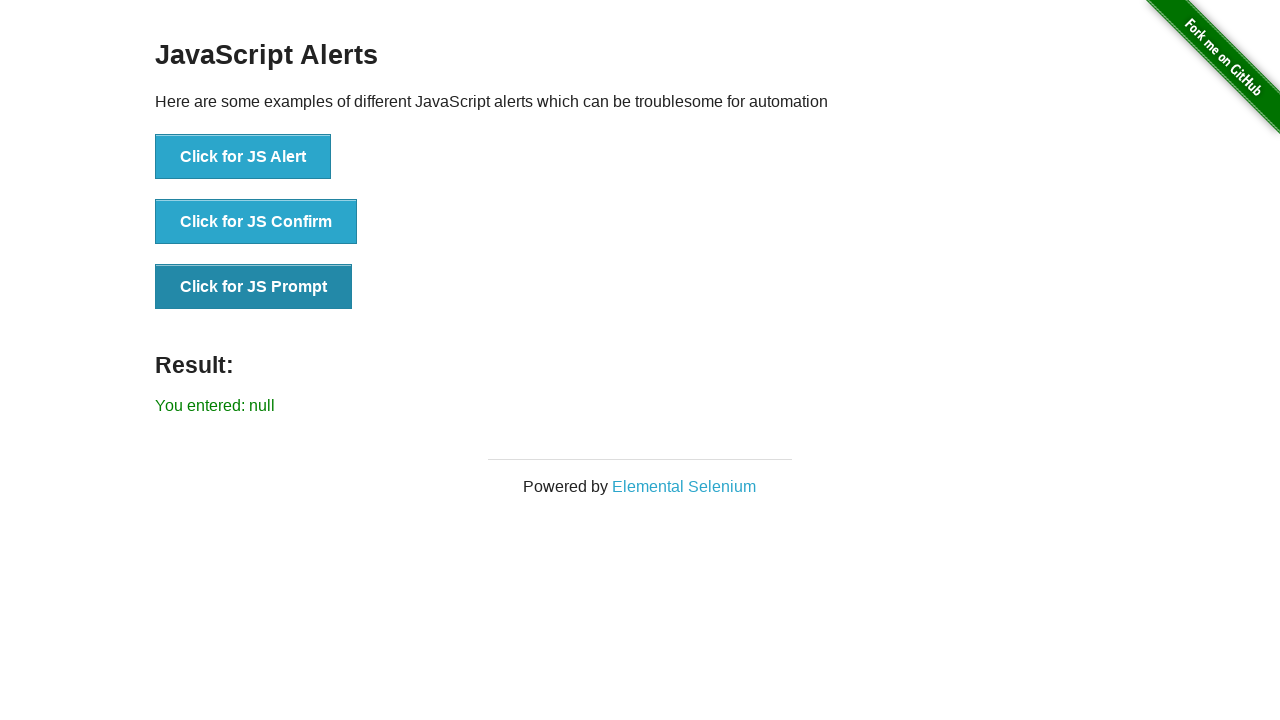

Re-clicked the JS Prompt button to trigger dialog with handler in place at (254, 287) on xpath=//button[@onclick='jsPrompt()']
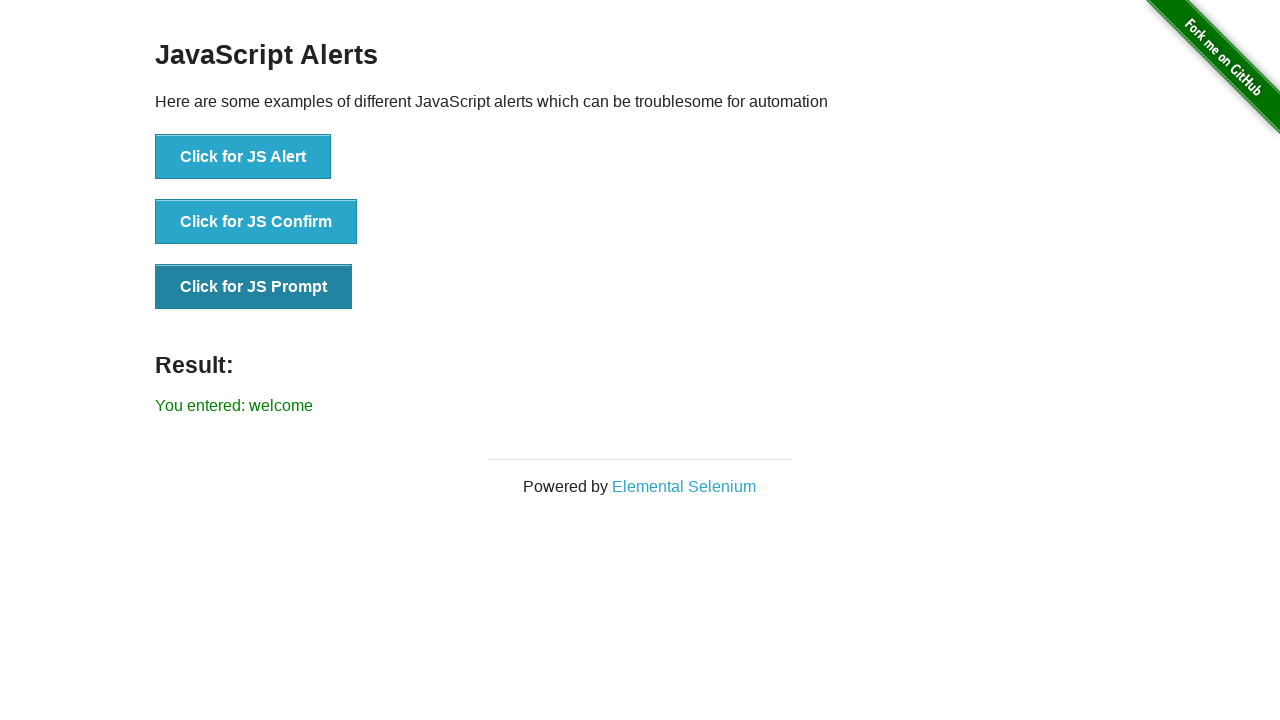

Result text element loaded on the page
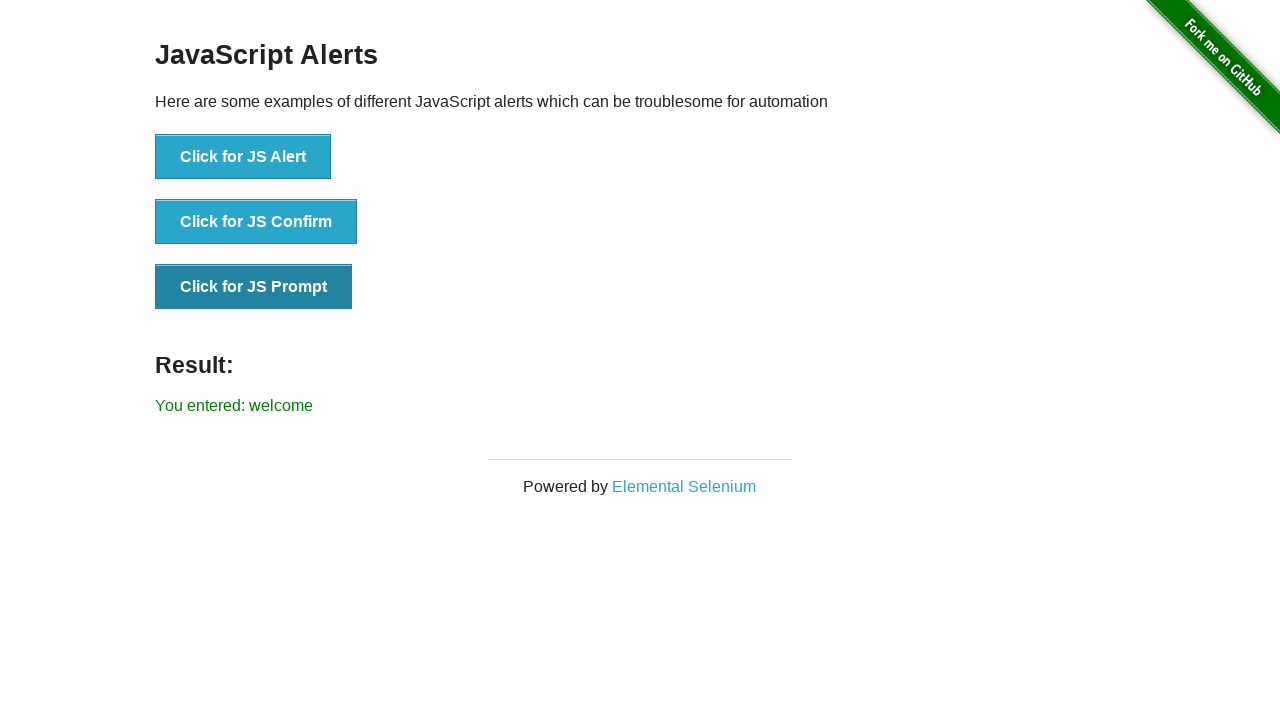

Retrieved result text content from the page
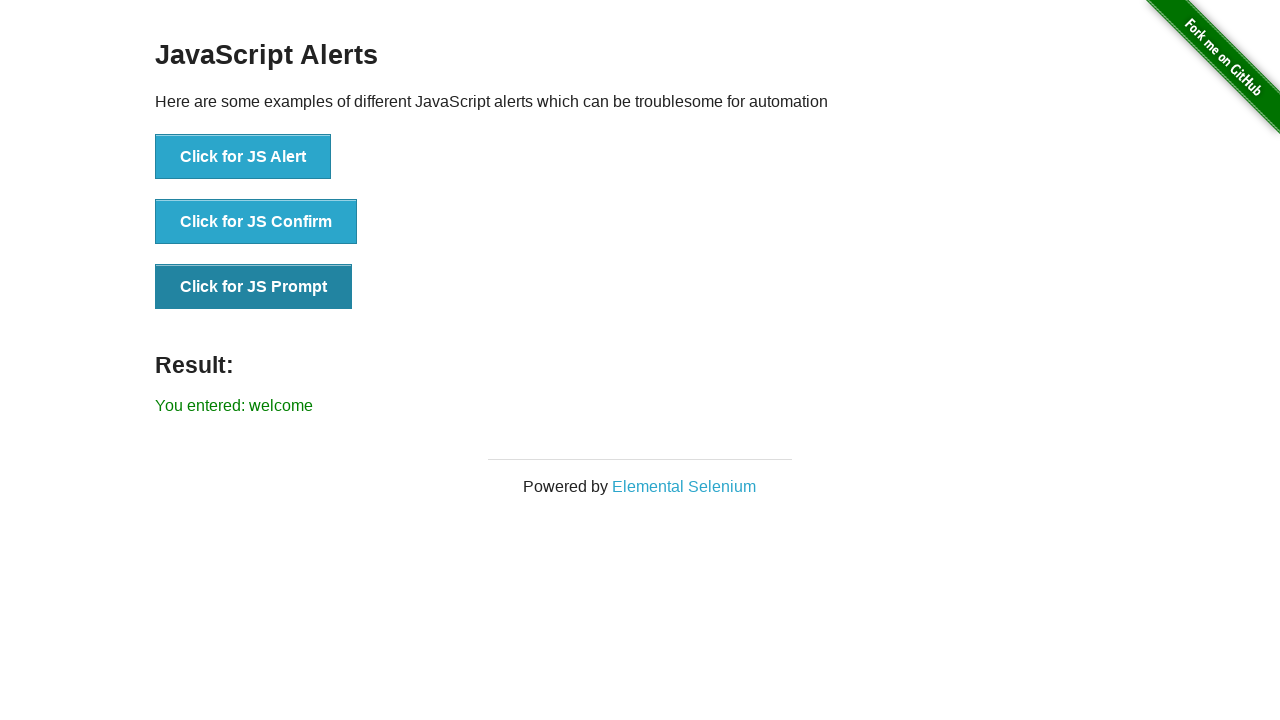

Verified result text contains expected 'You entered:' message
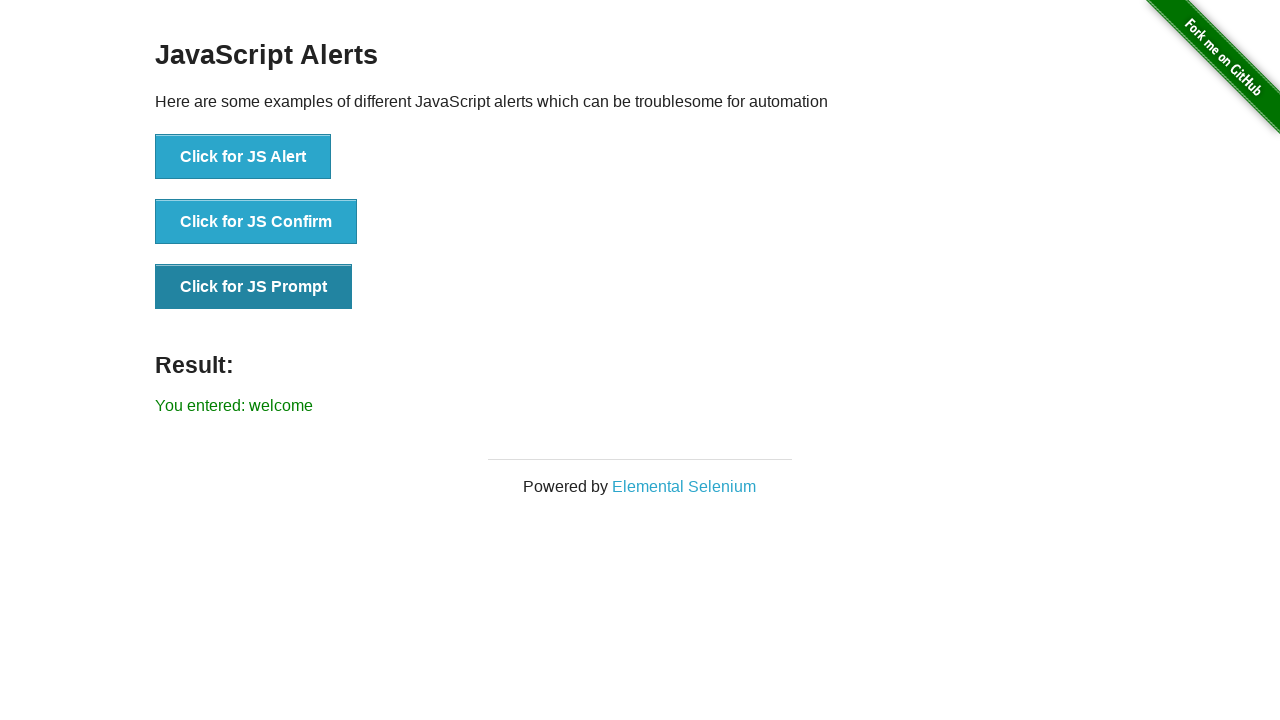

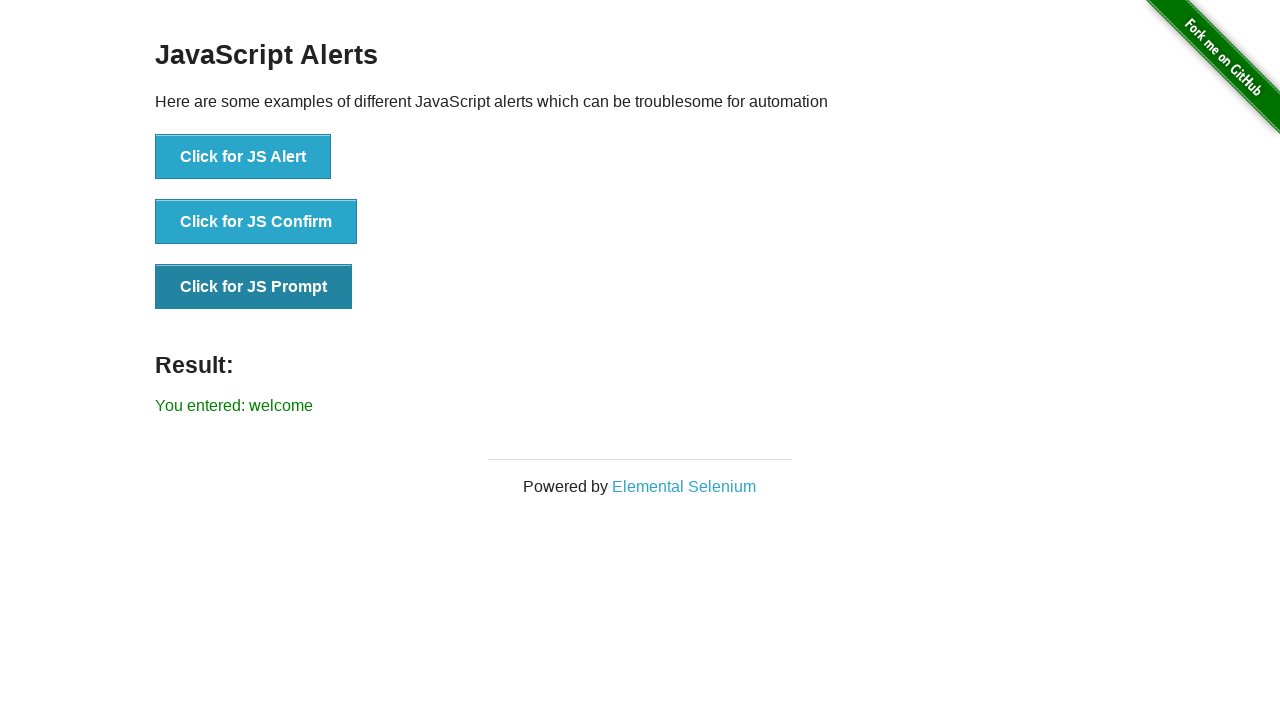